Navigates to Walmart homepage and verifies the correct URL is loaded

Starting URL: https://www.walmart.com/

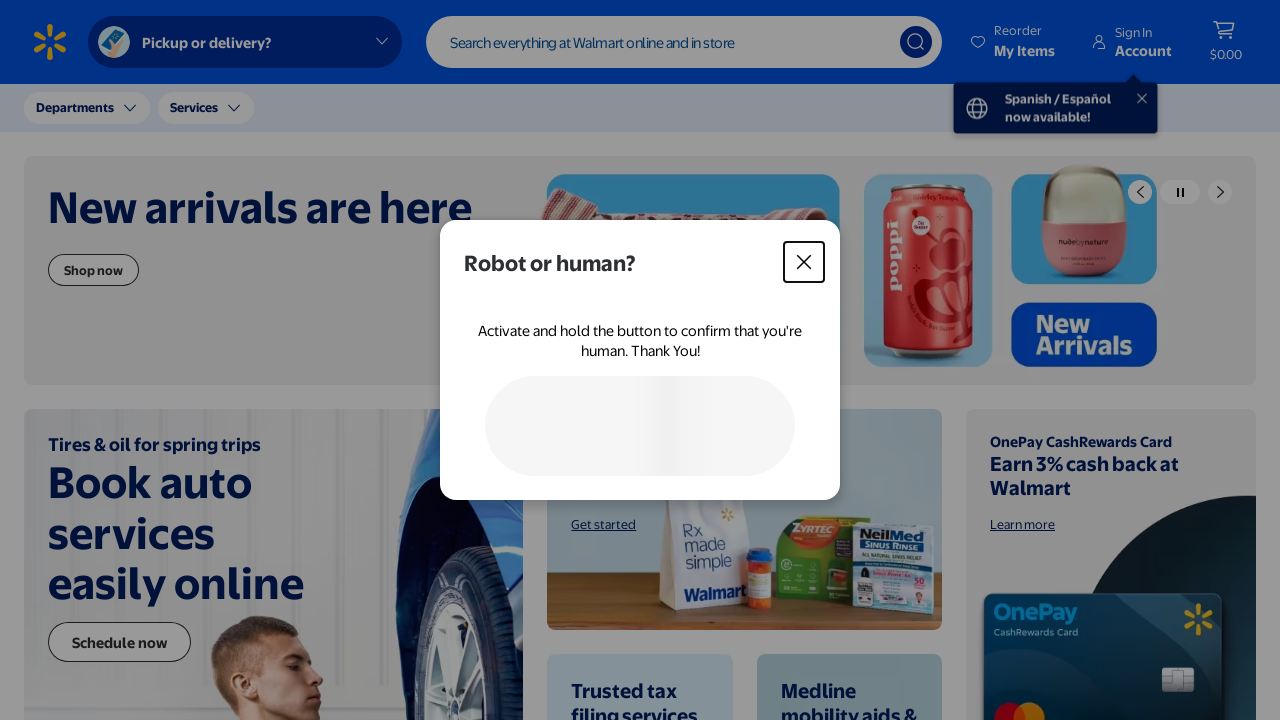

Waited for page to reach domcontentloaded state
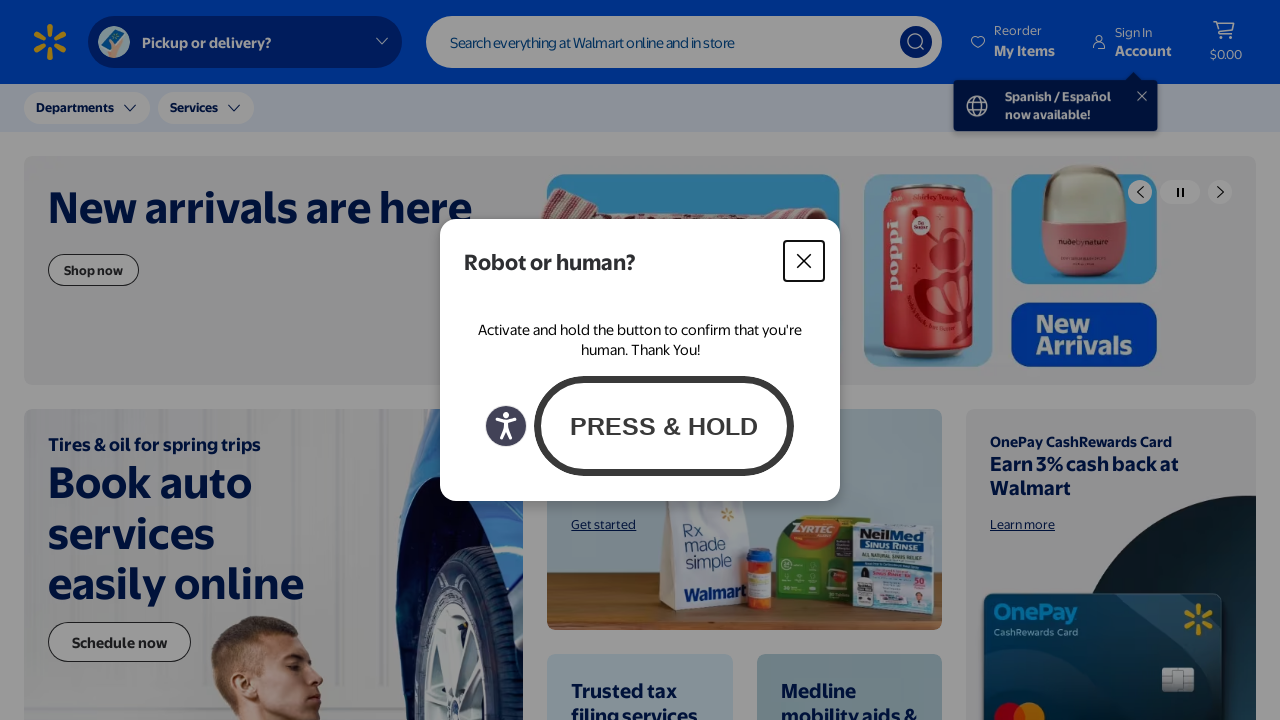

Verified Walmart homepage URL is correct (walmart.com found in URL)
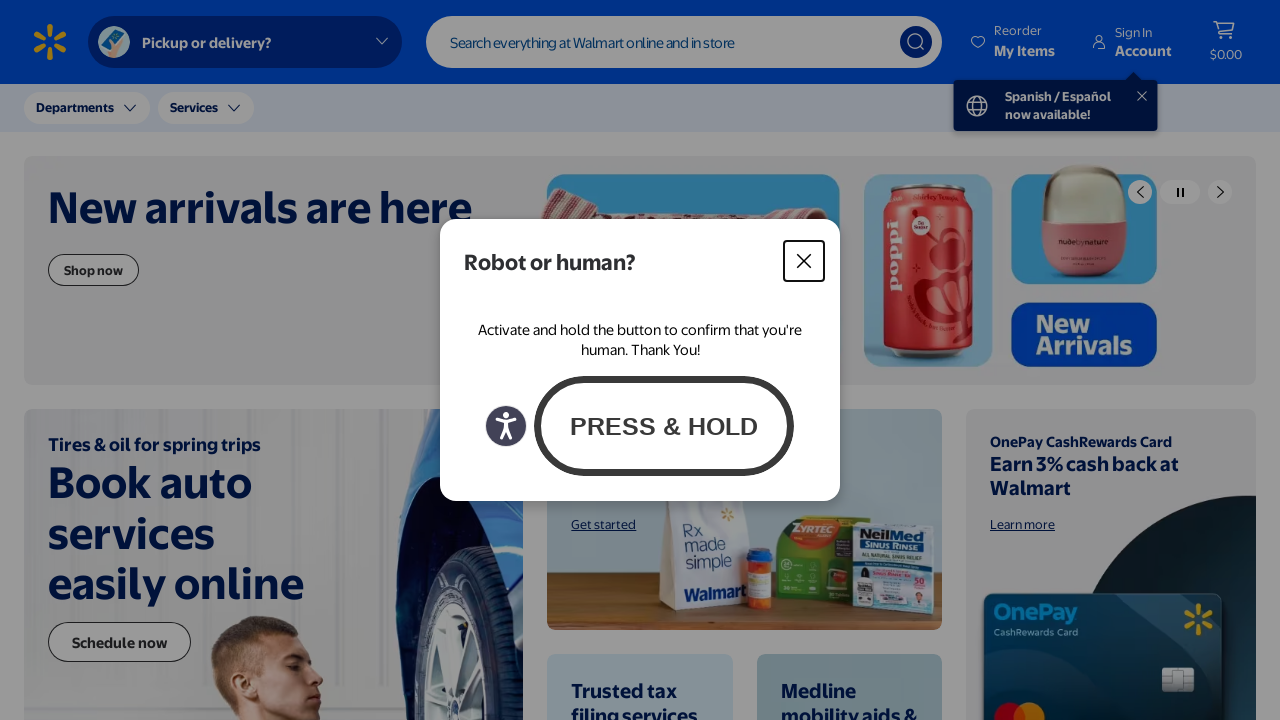

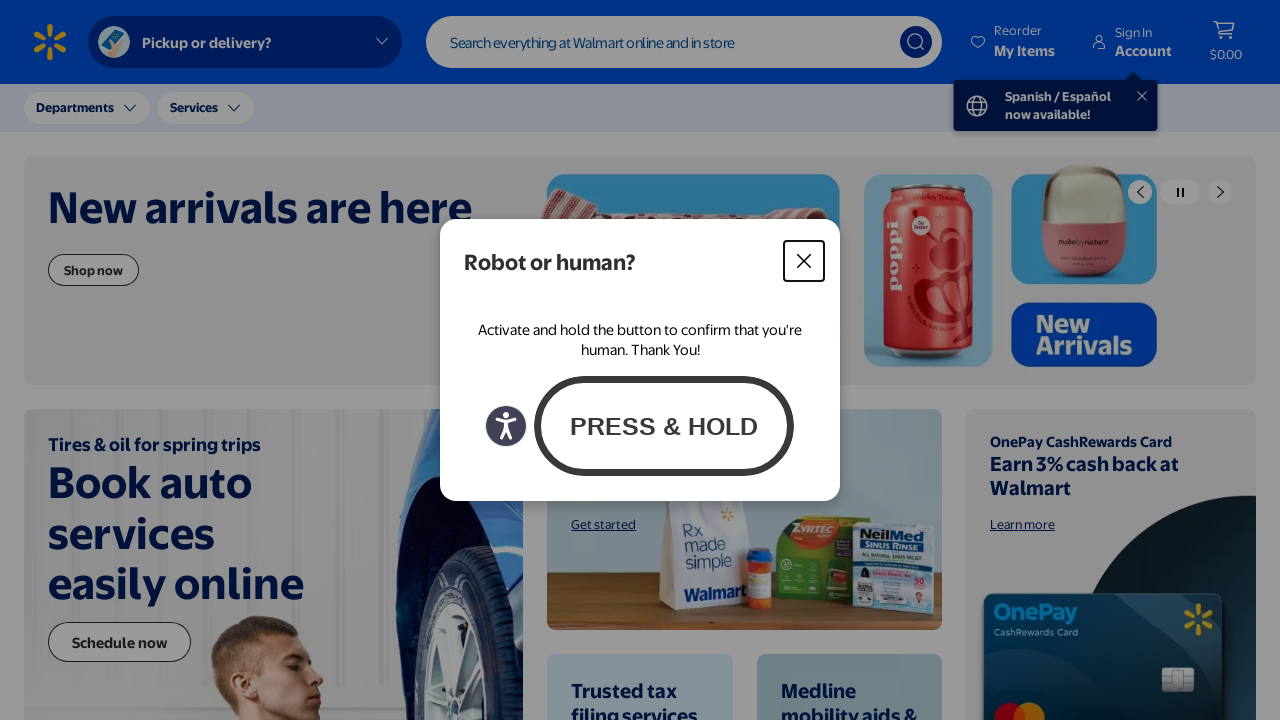